Tests an explicit wait scenario where the script waits for a price element to show "$100", then clicks a book button, calculates a mathematical answer based on a displayed value, fills in the answer field, and submits the form.

Starting URL: http://suninjuly.github.io/explicit_wait2.html

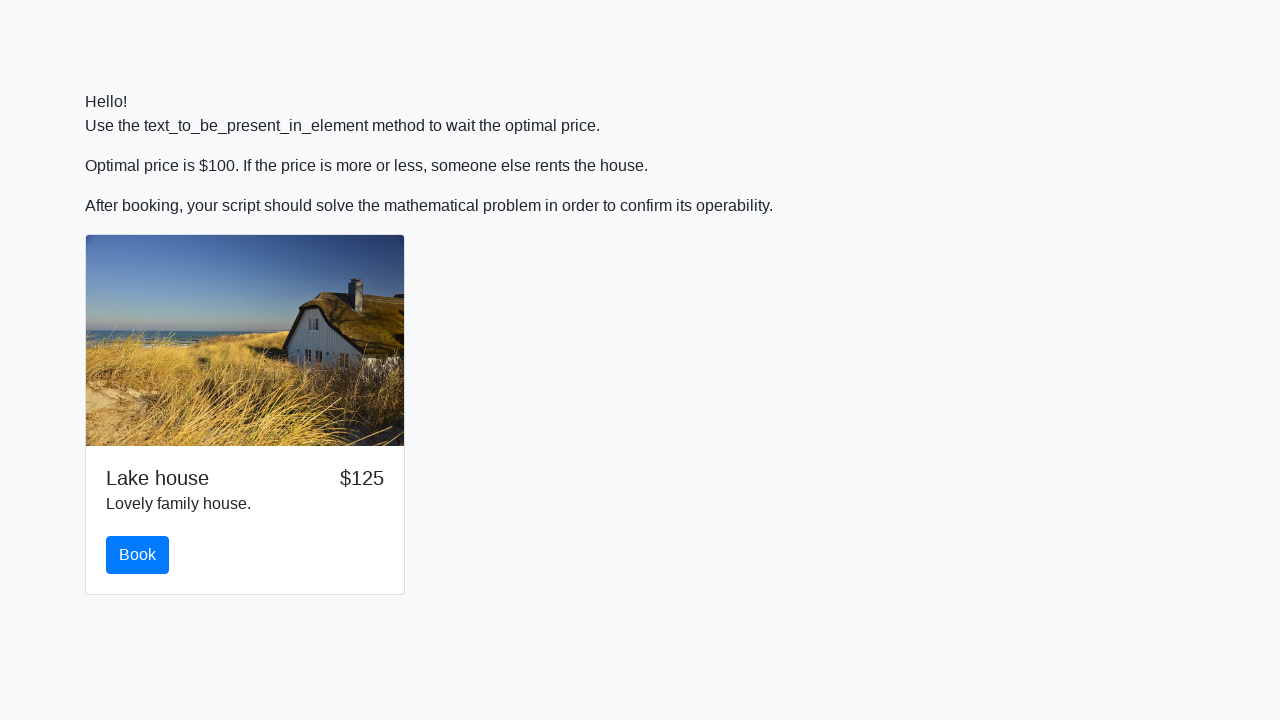

Waited for price element to display '$100'
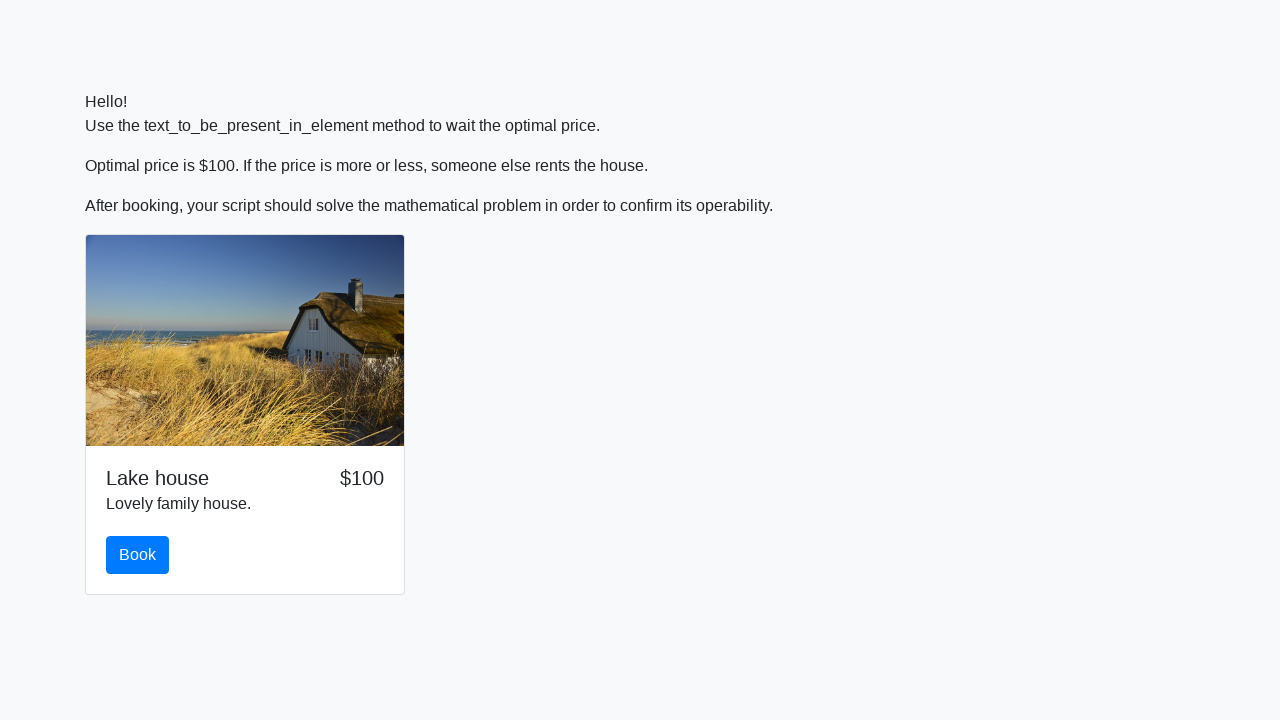

Clicked the book button at (138, 555) on #book
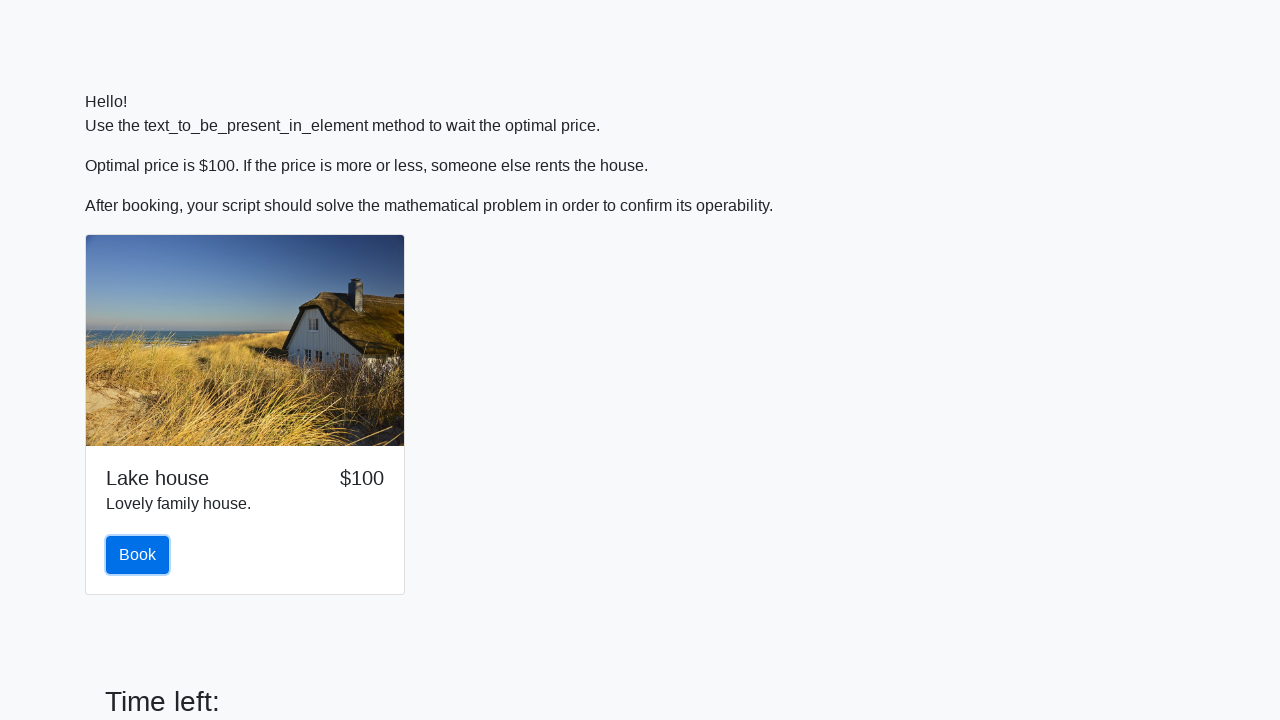

Retrieved input value from #input_value element
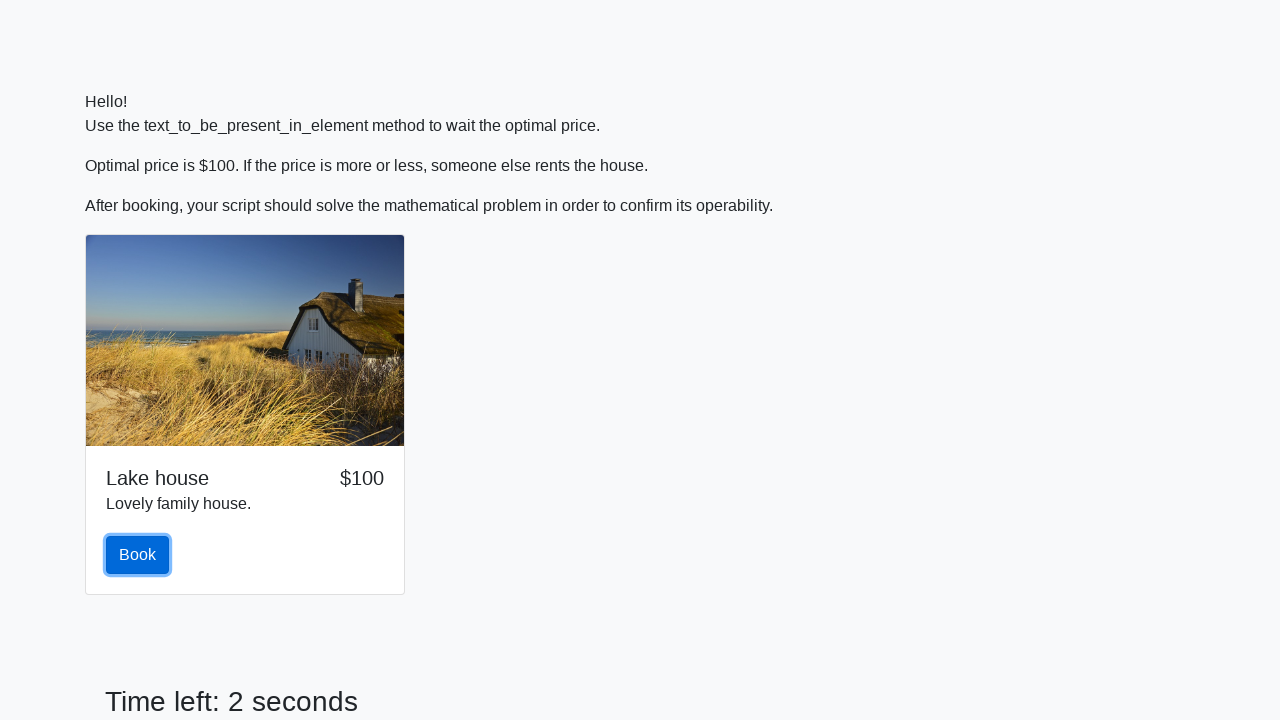

Calculated mathematical answer: 2.3543471099198863
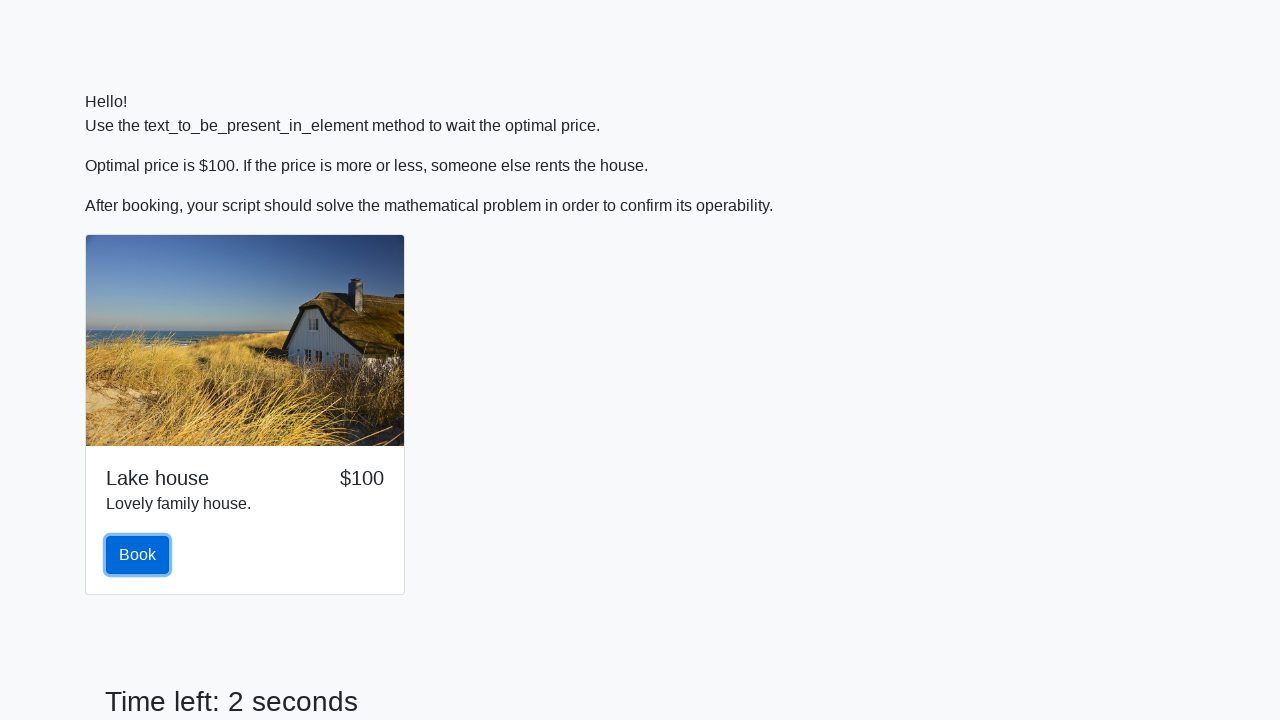

Filled answer field with calculated value on #answer
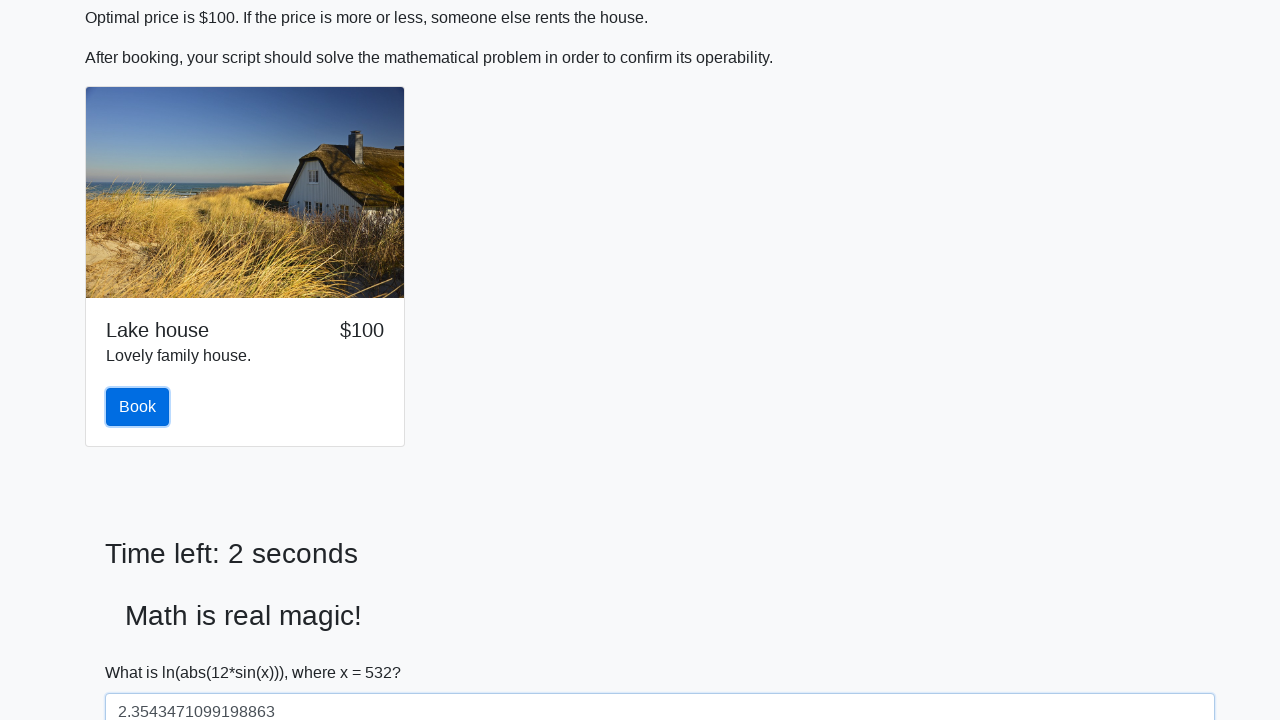

Clicked the solve button to submit the form at (143, 651) on #solve
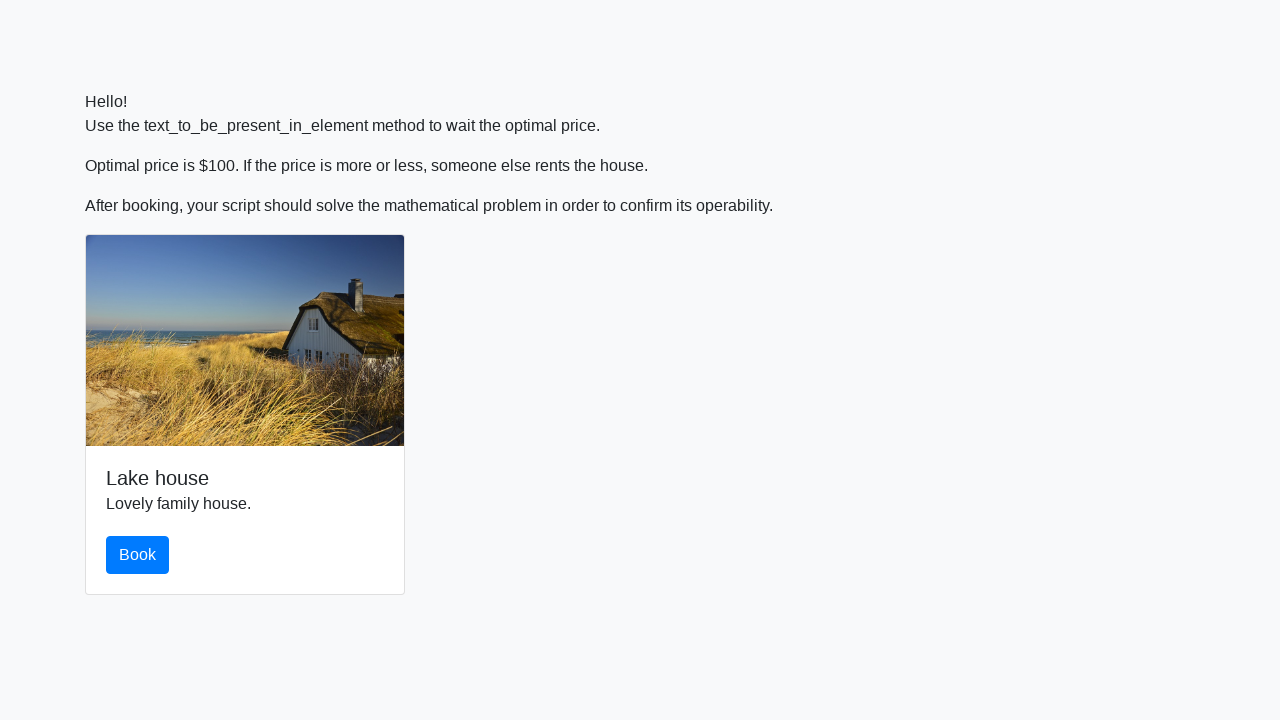

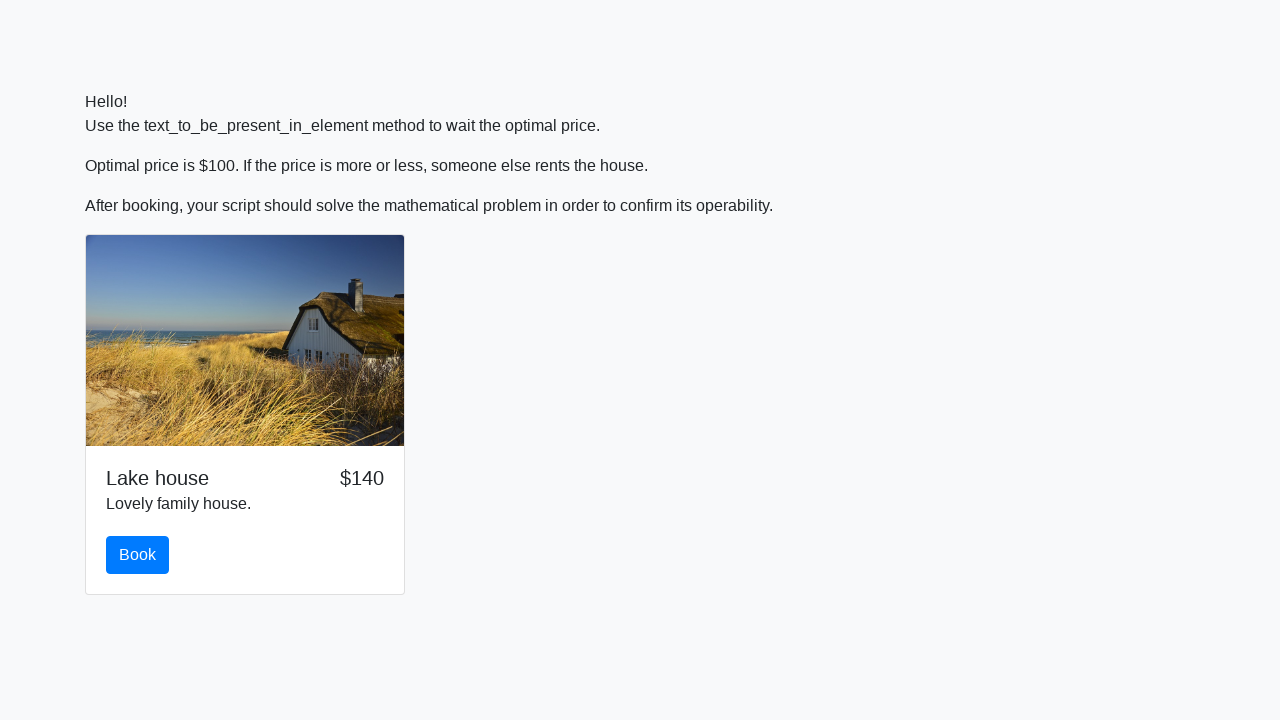